Verifies the infinite scroll page header text after navigation

Starting URL: http://the-internet.herokuapp.com/

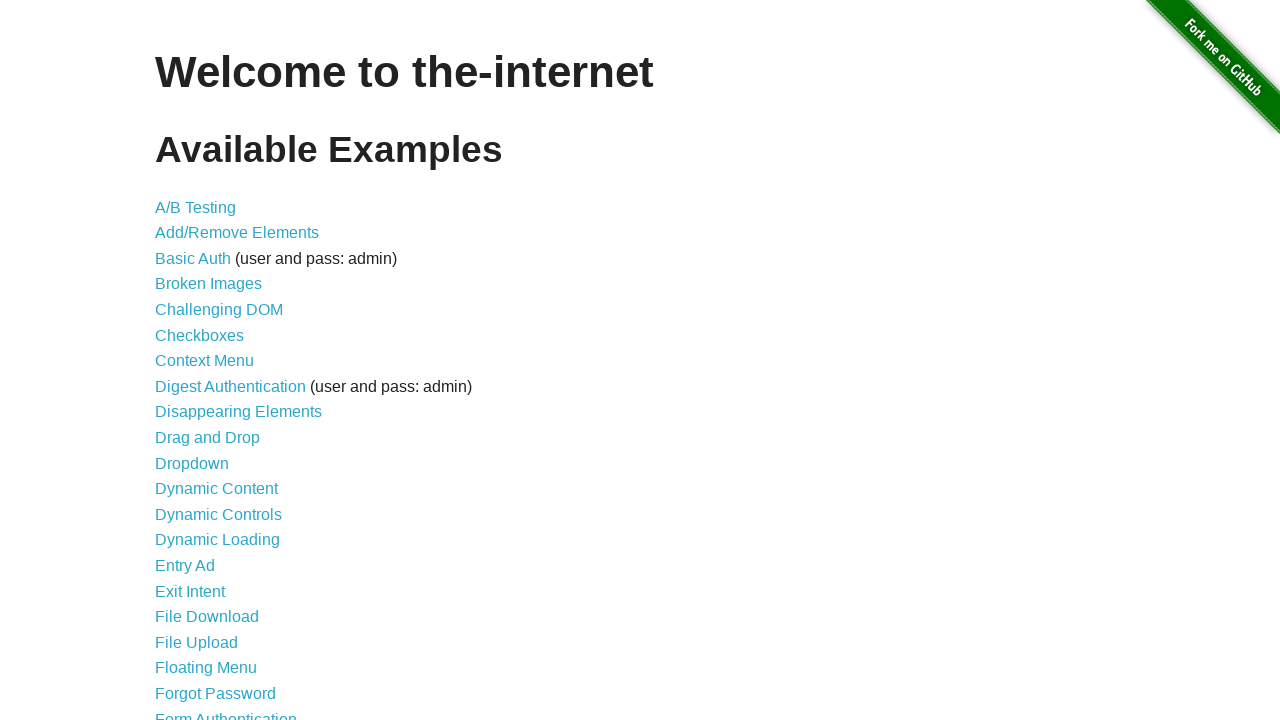

Clicked on 'Infinite Scroll' link at (201, 360) on text=Infinite Scroll
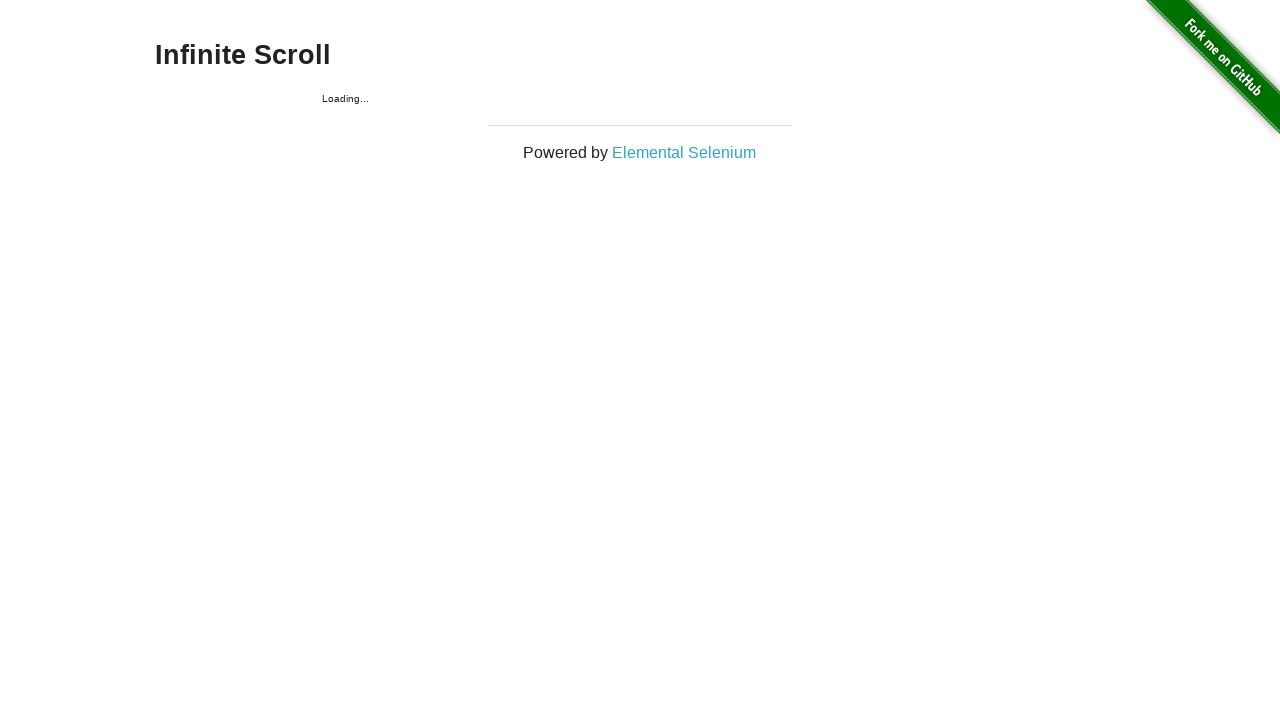

Page header element loaded
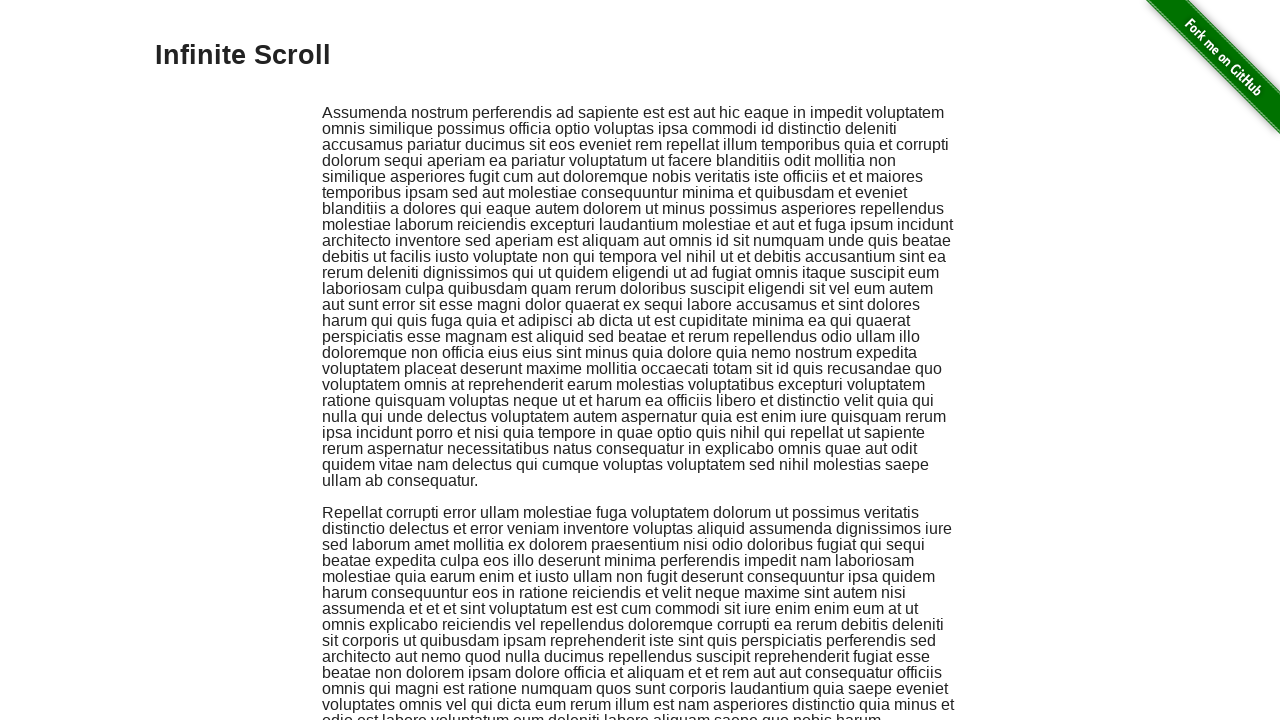

Retrieved header text: 'Infinite Scroll'
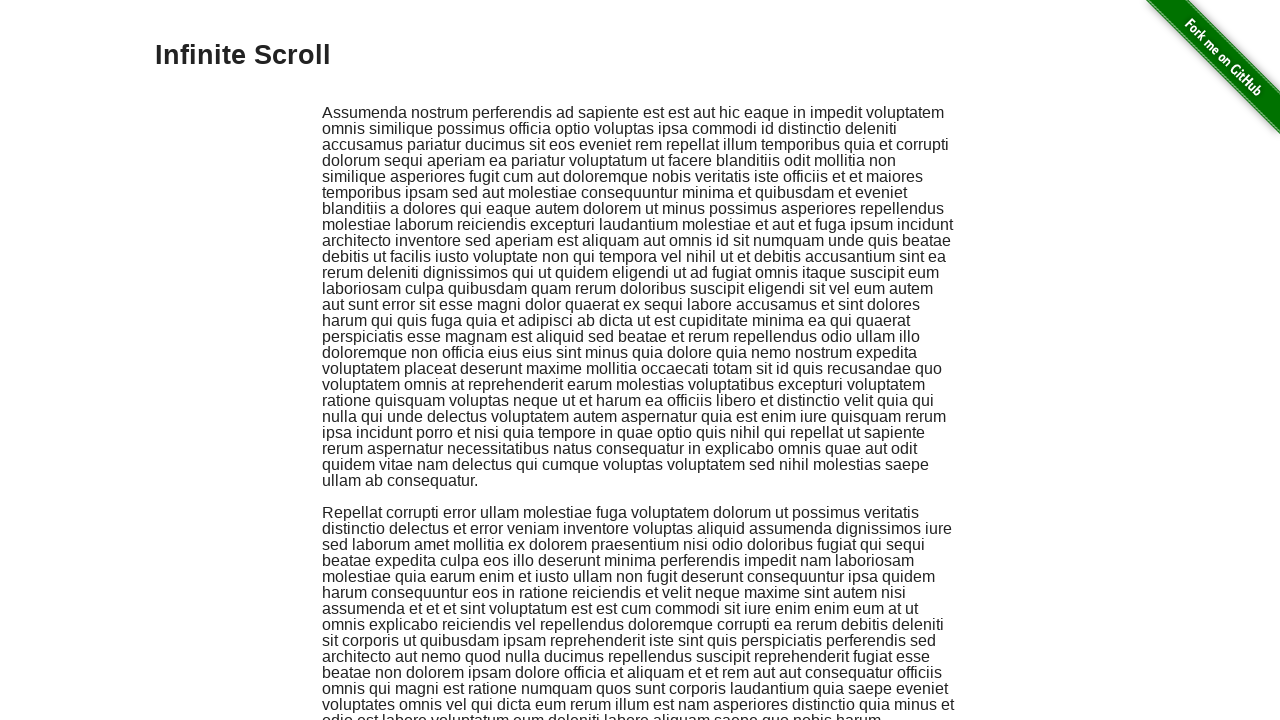

Header text assertion passed: 'Infinite Scroll' verified
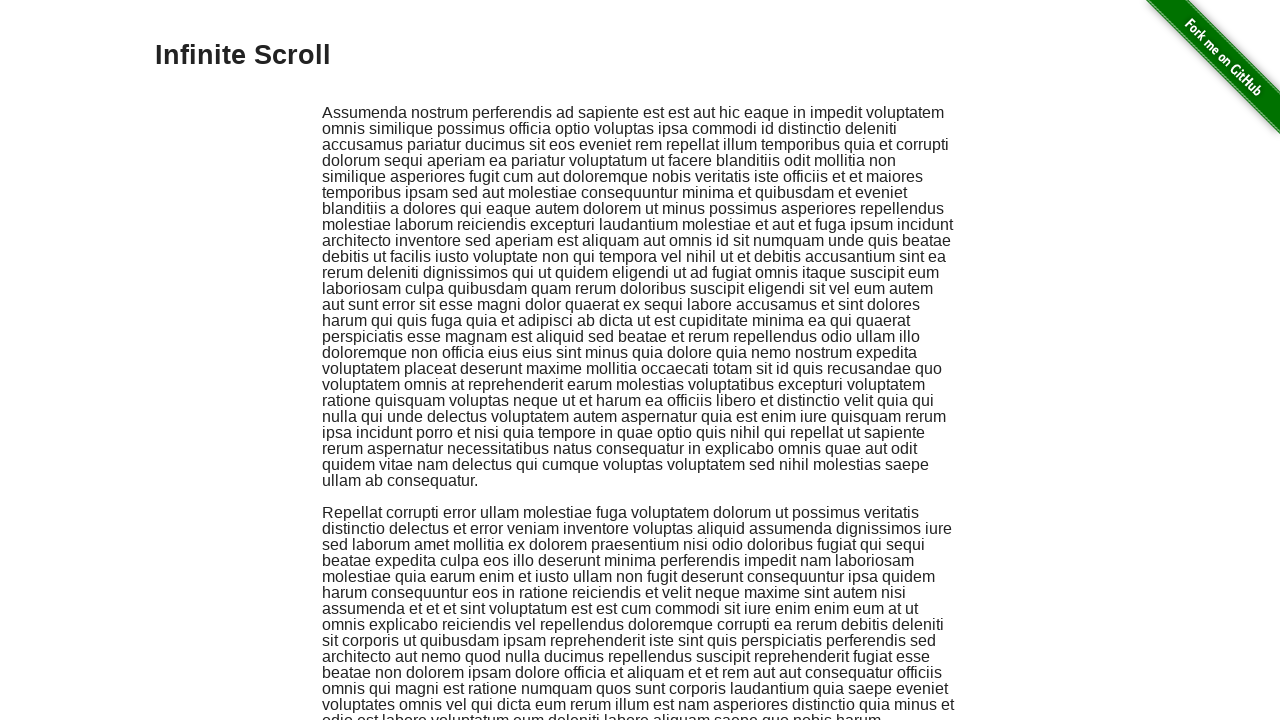

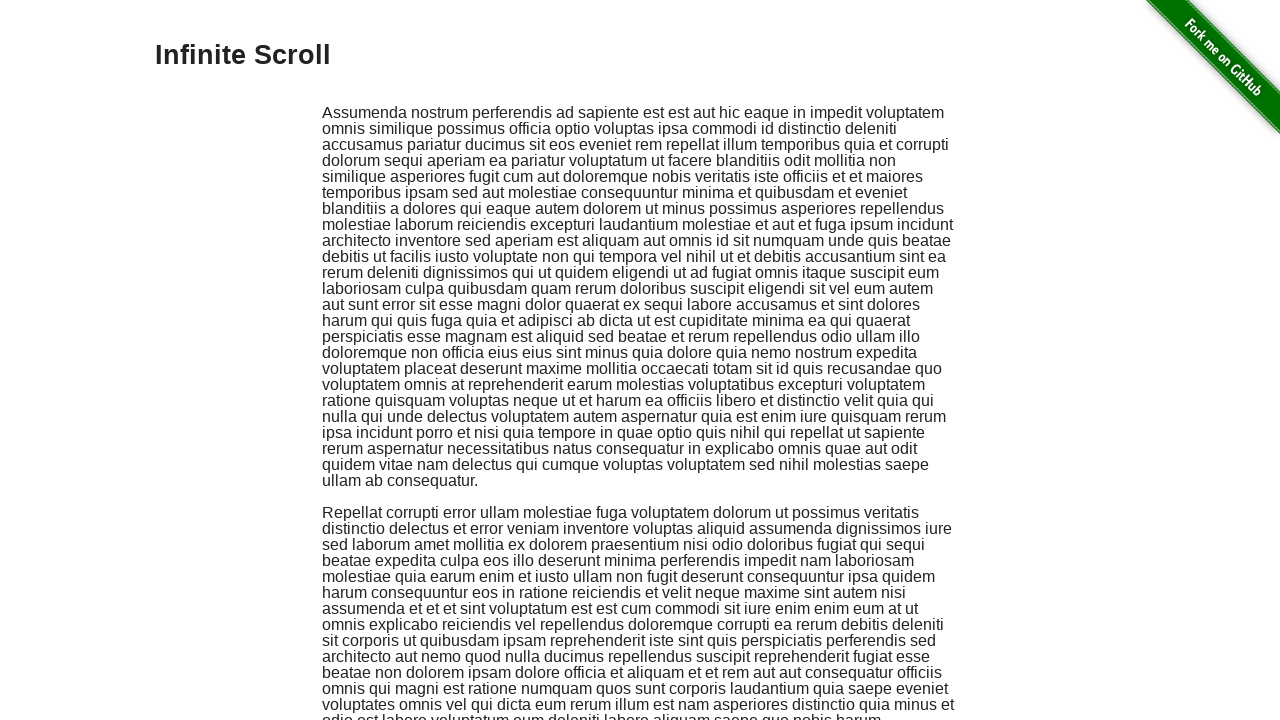